Tests a booking form by waiting for a specific price condition, then solving a mathematical captcha and submitting the form

Starting URL: http://suninjuly.github.io/explicit_wait2.html

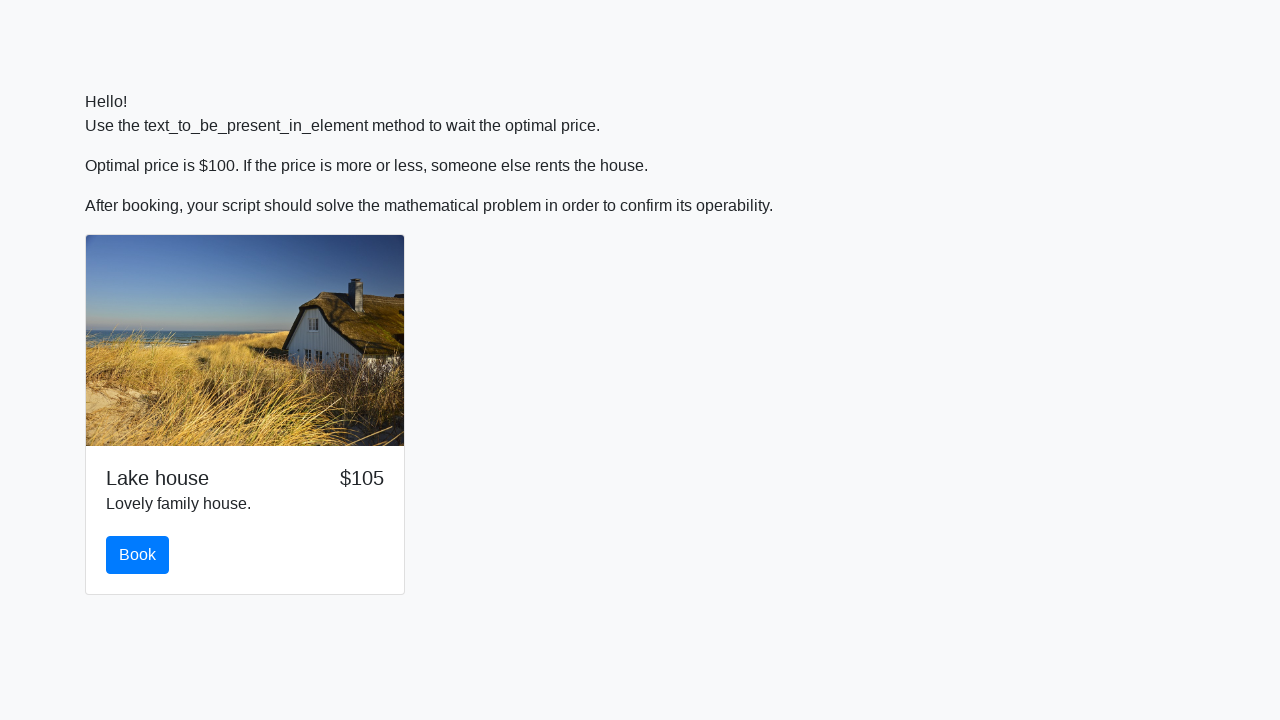

Waited for price to reach $100
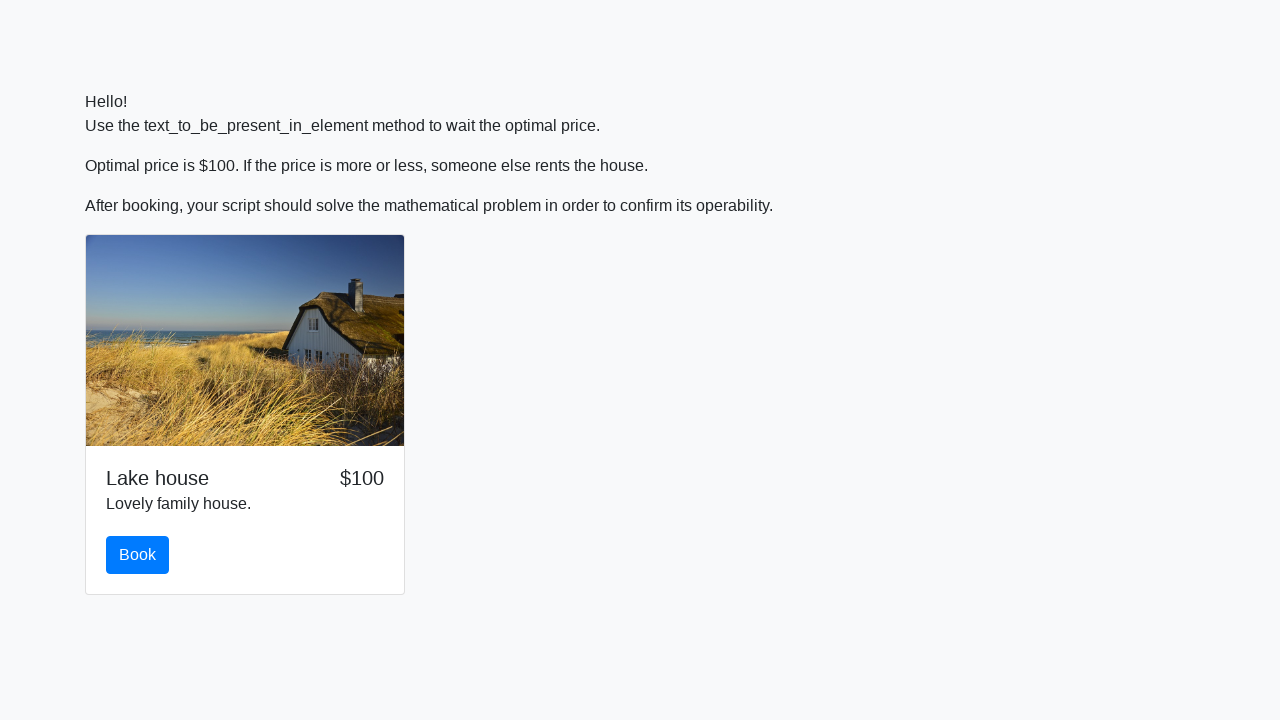

Clicked book button at (138, 555) on #book
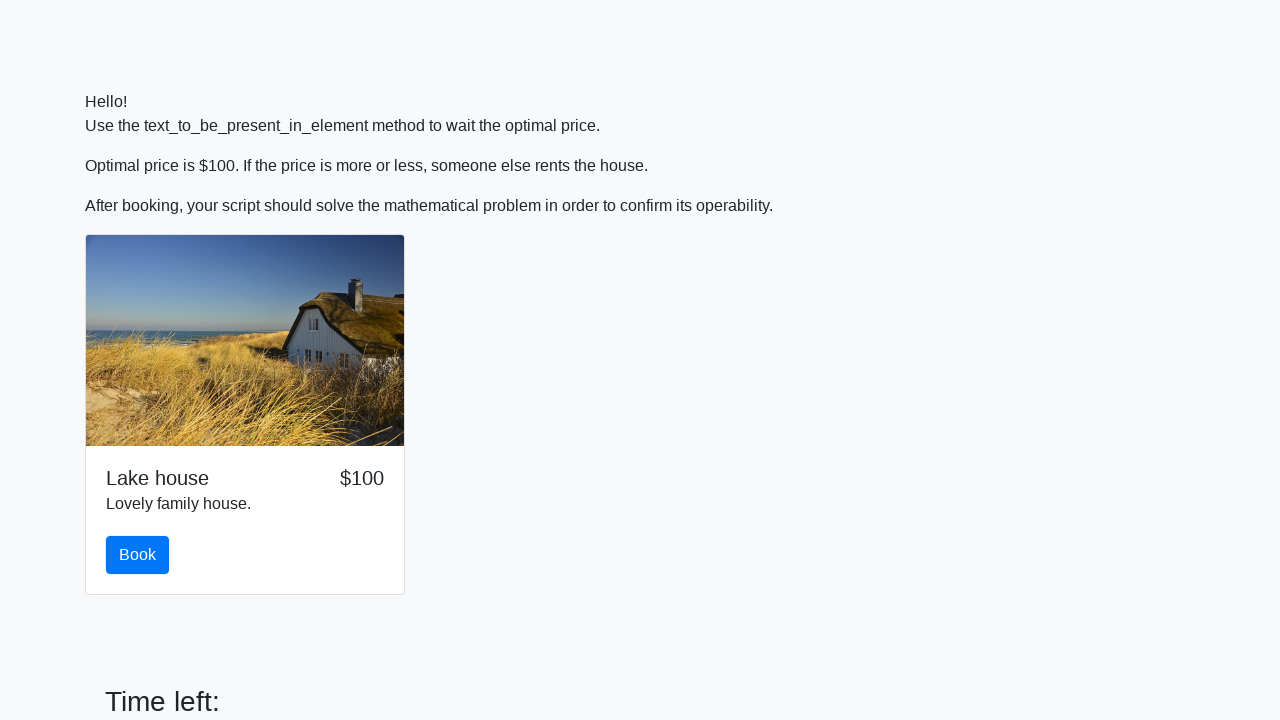

Retrieved input value: 573
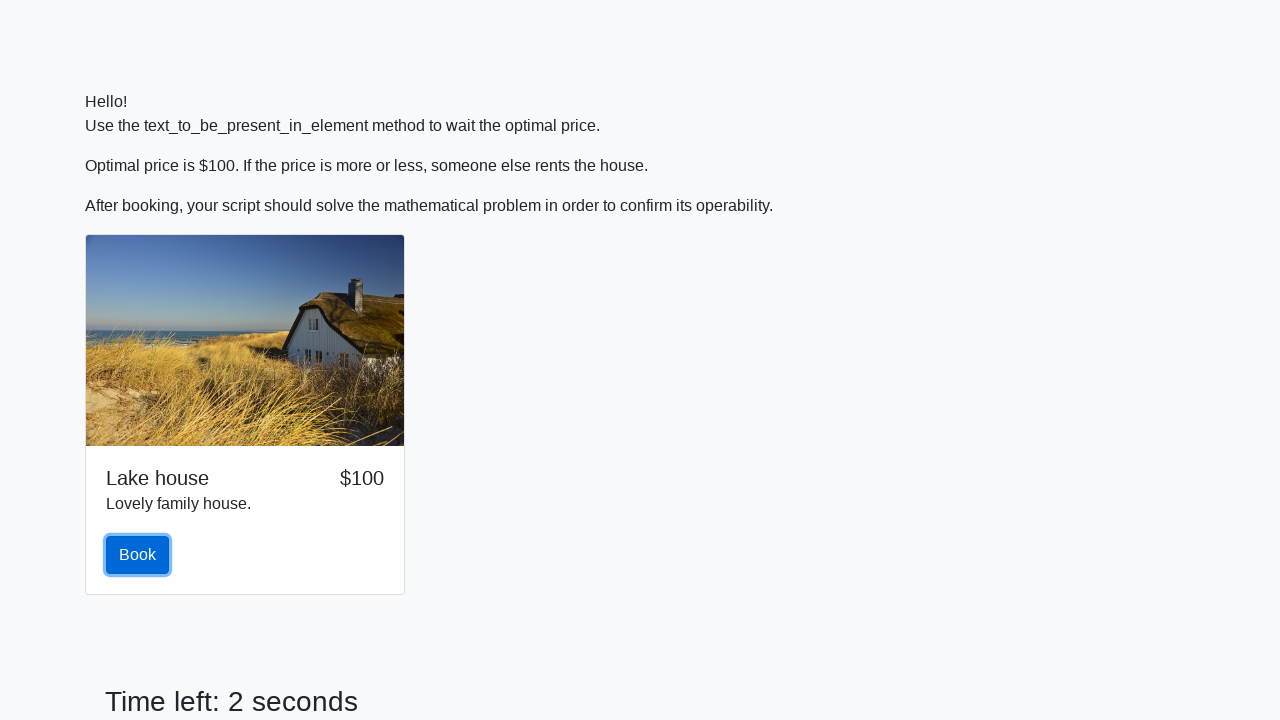

Calculated captcha answer: 2.4257239995275452
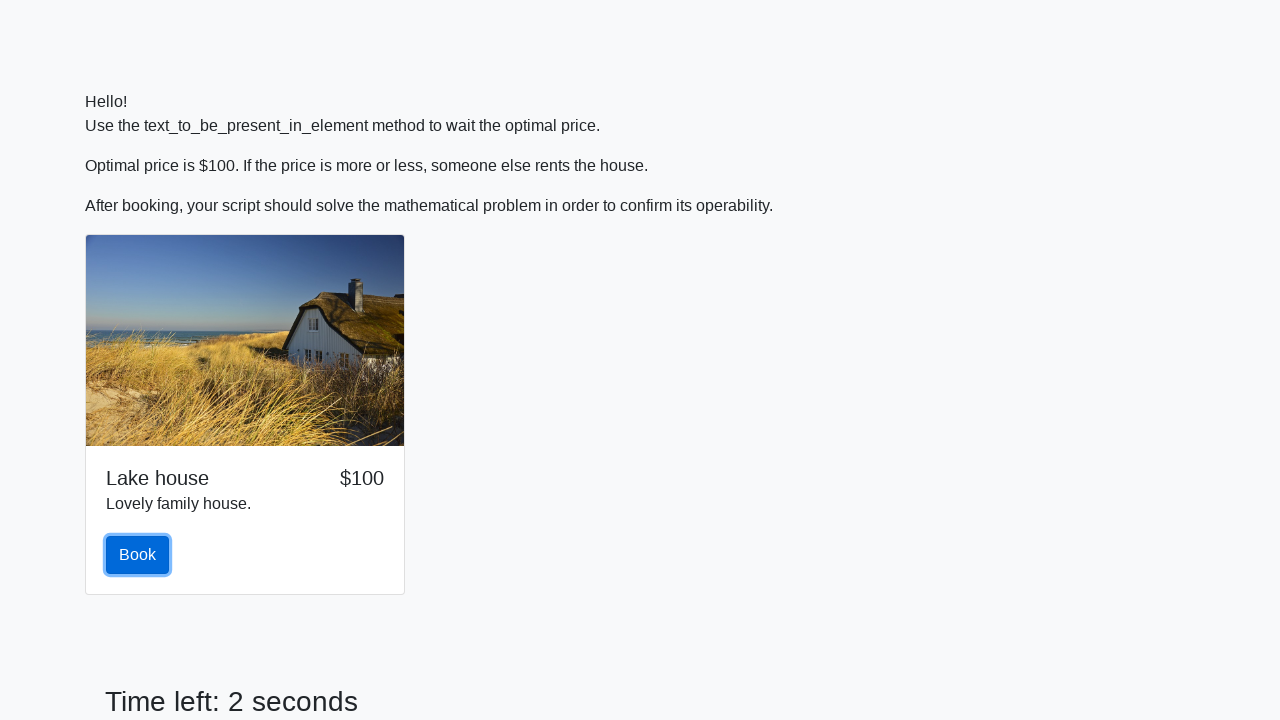

Filled answer field with calculated value on #answer
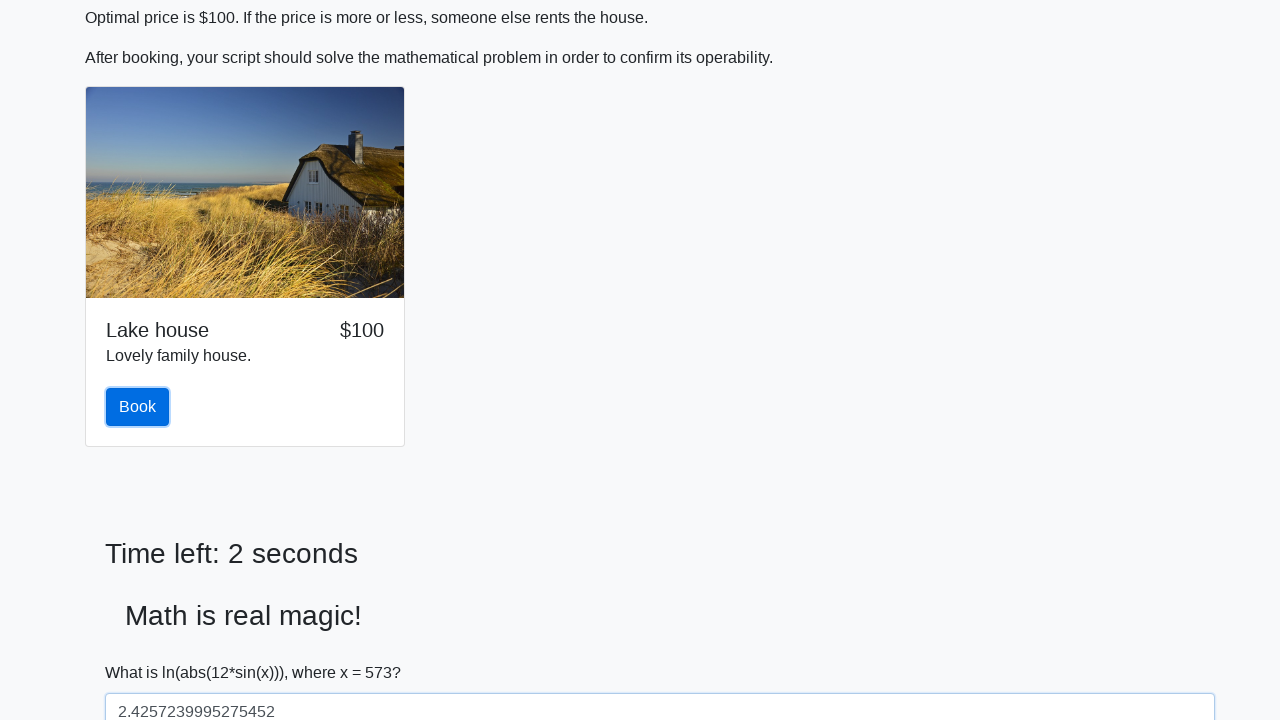

Scrolled solve button into view
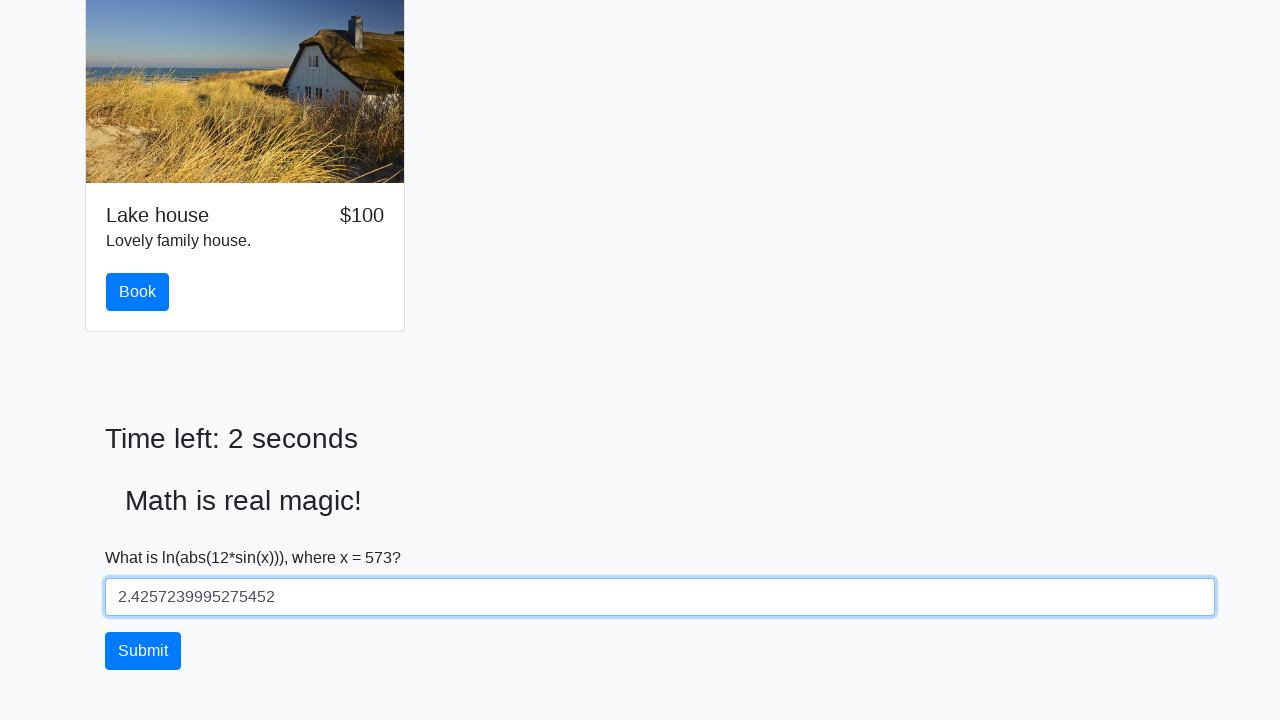

Clicked solve button to submit captcha at (143, 651) on #solve
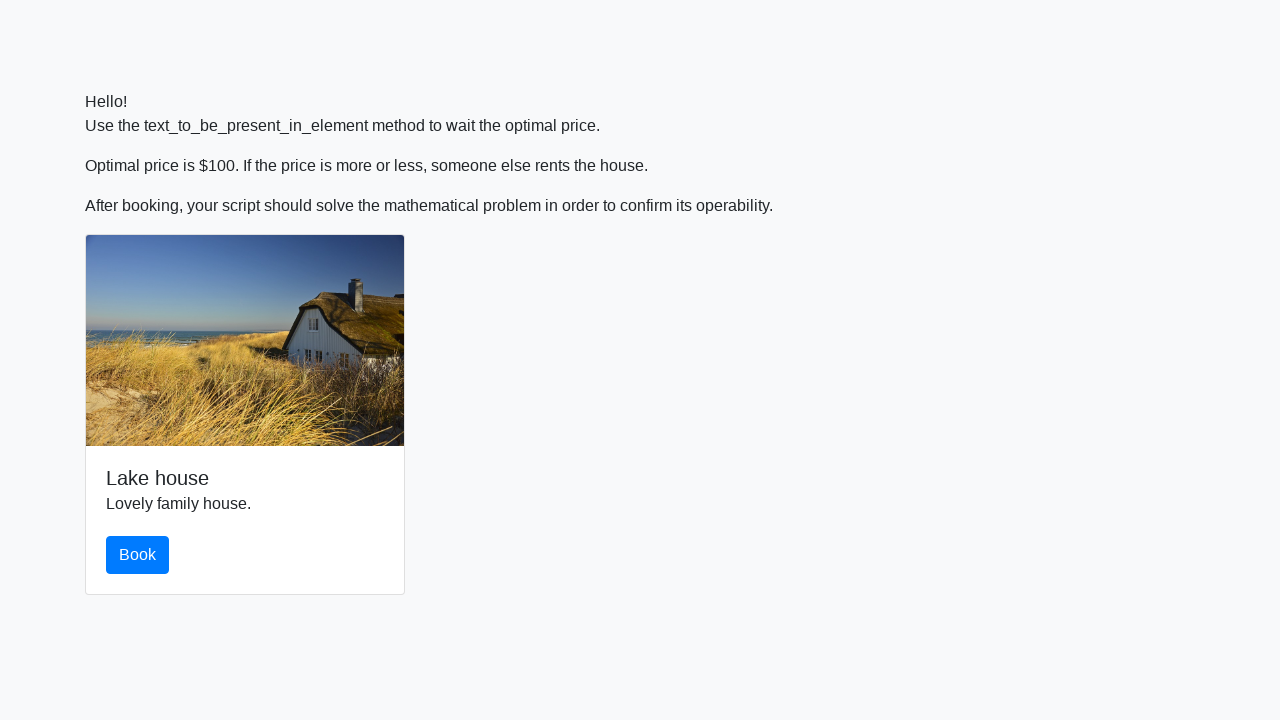

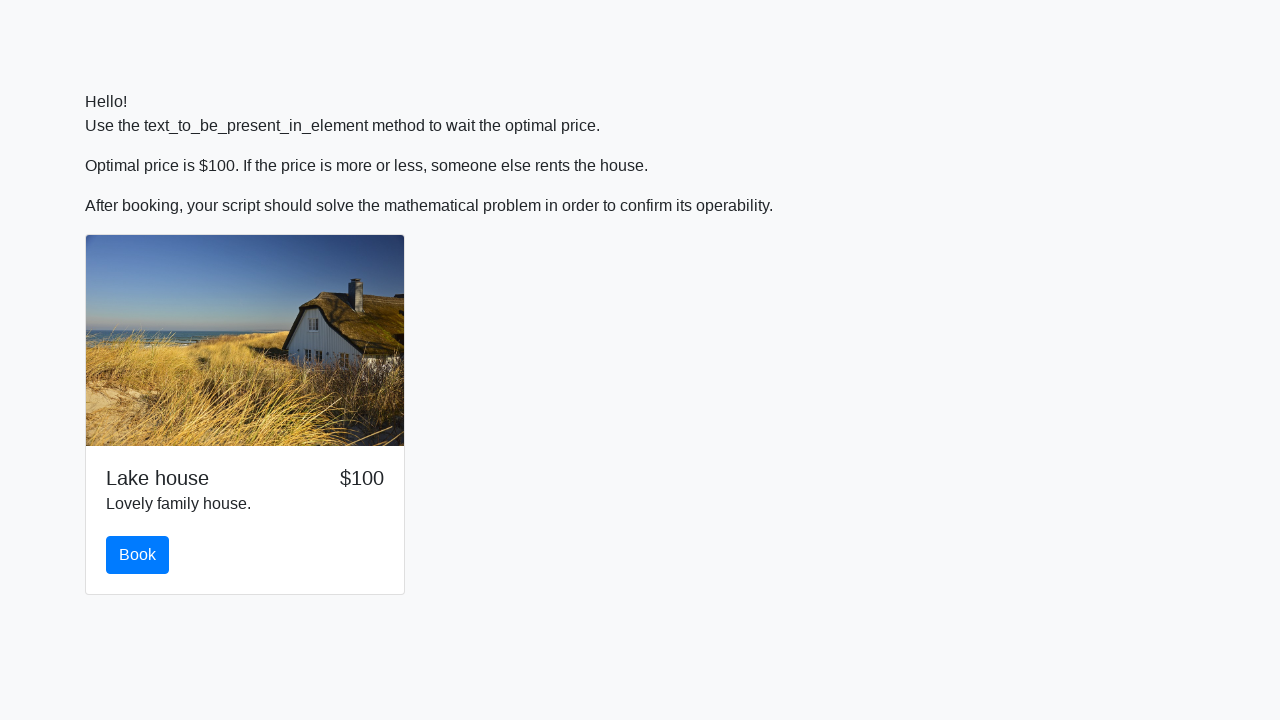